Tests the Add/Remove Elements page by clicking the "Add Element" button 5 times, then verifies that 5 Delete buttons appear on the page.

Starting URL: http://the-internet.herokuapp.com/add_remove_elements/

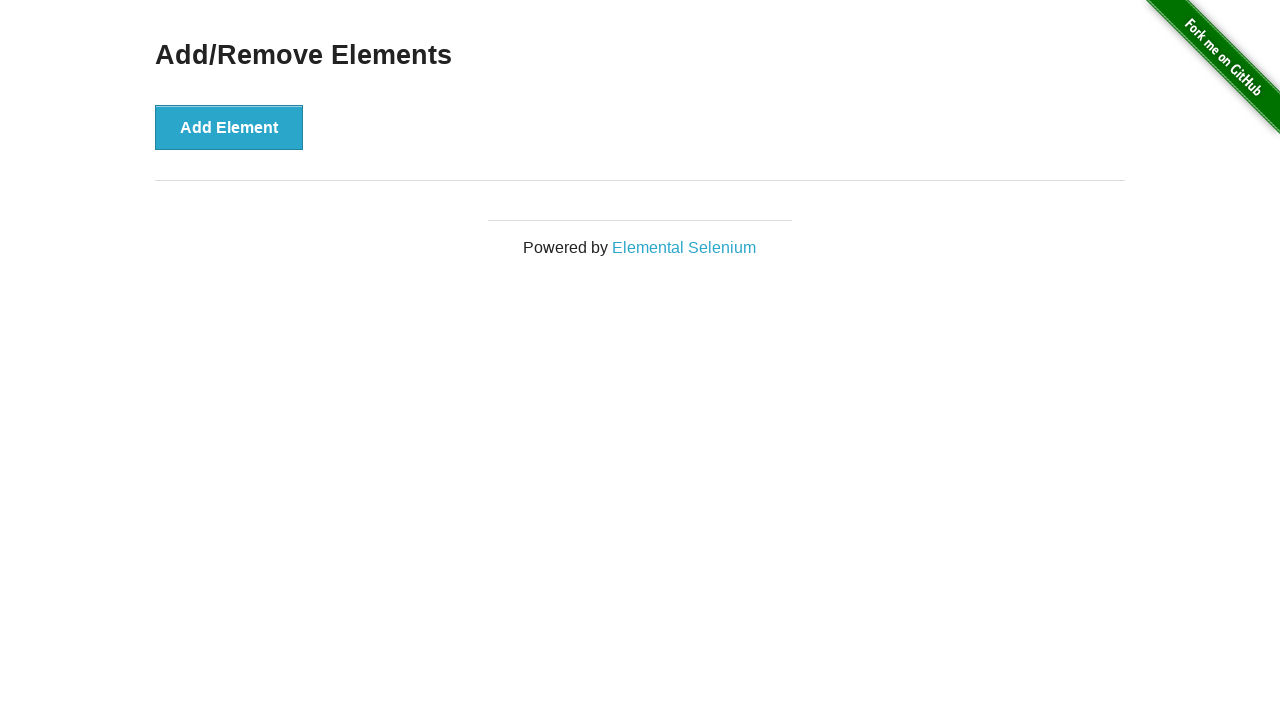

Navigated to Add/Remove Elements page
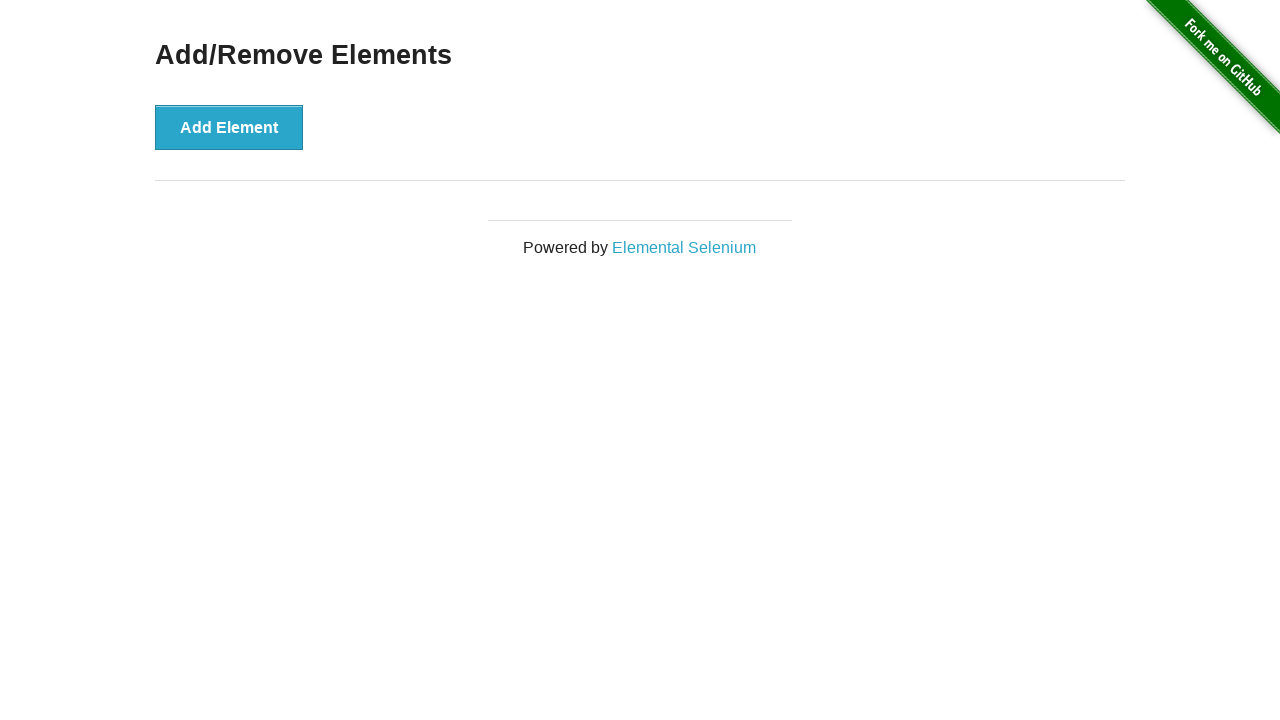

Clicked Add Element button (click 1 of 5) at (229, 127) on button[onclick='addElement()']
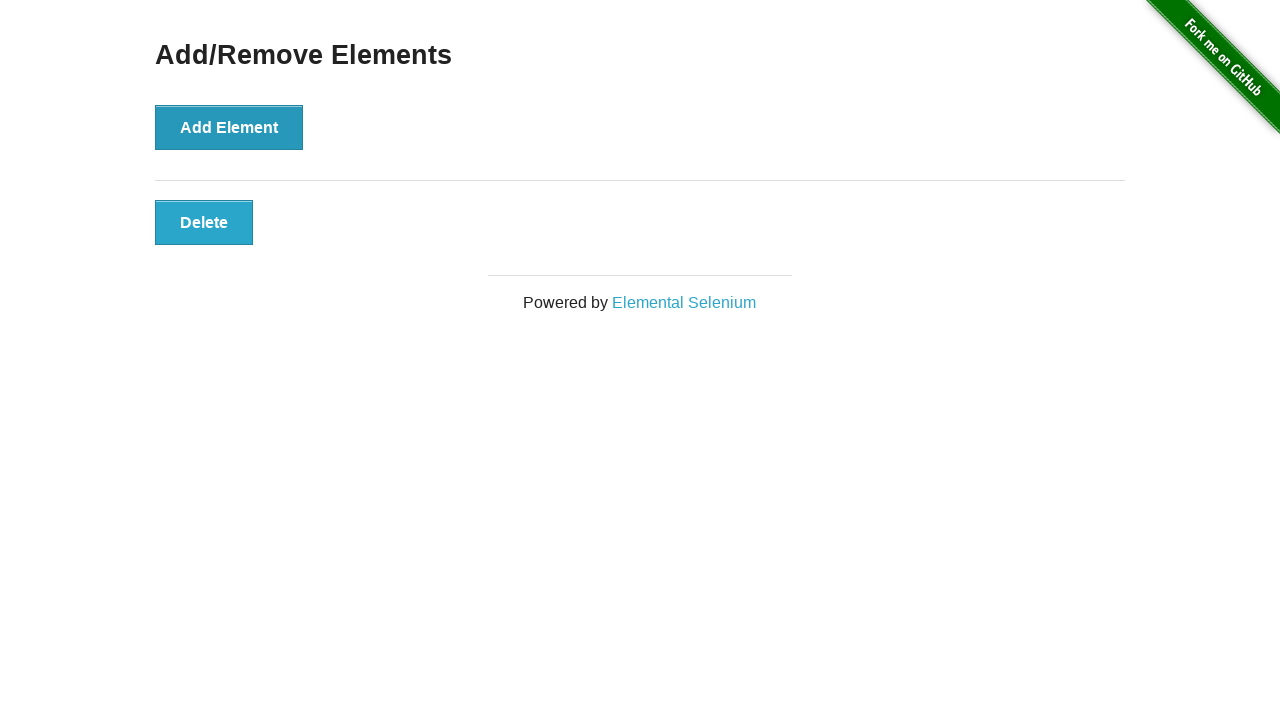

Clicked Add Element button (click 2 of 5) at (229, 127) on button[onclick='addElement()']
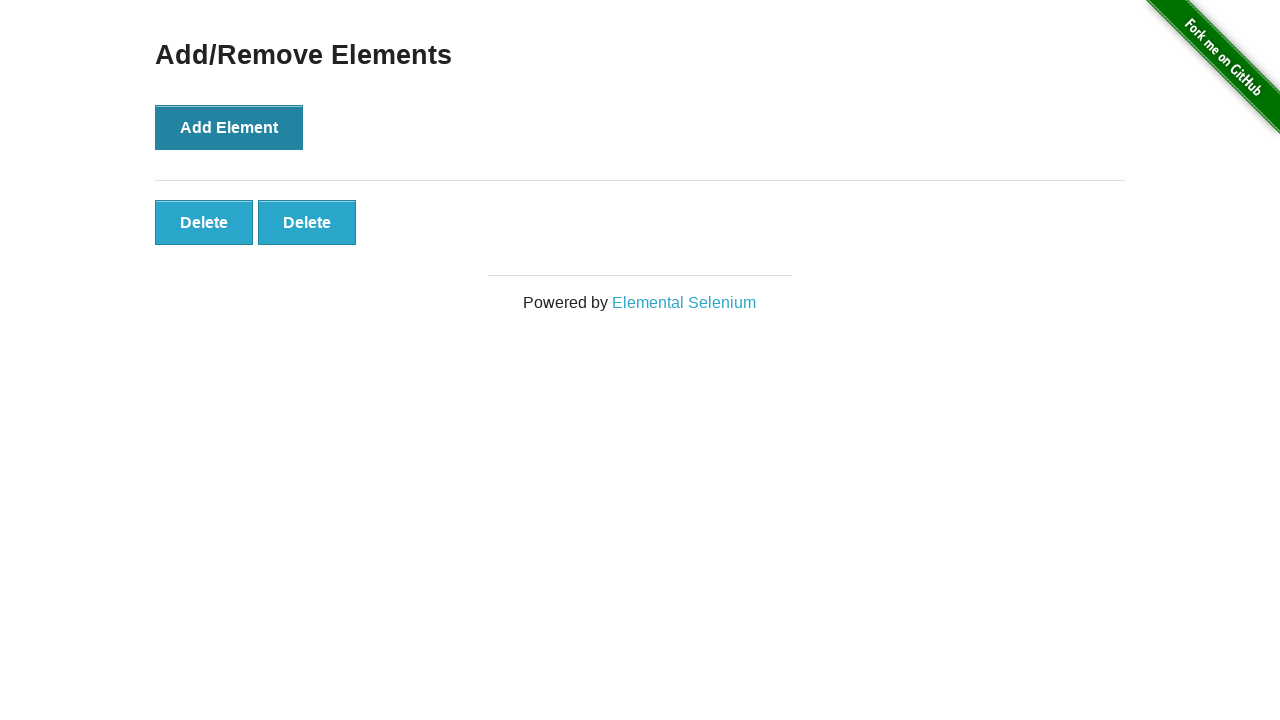

Clicked Add Element button (click 3 of 5) at (229, 127) on button[onclick='addElement()']
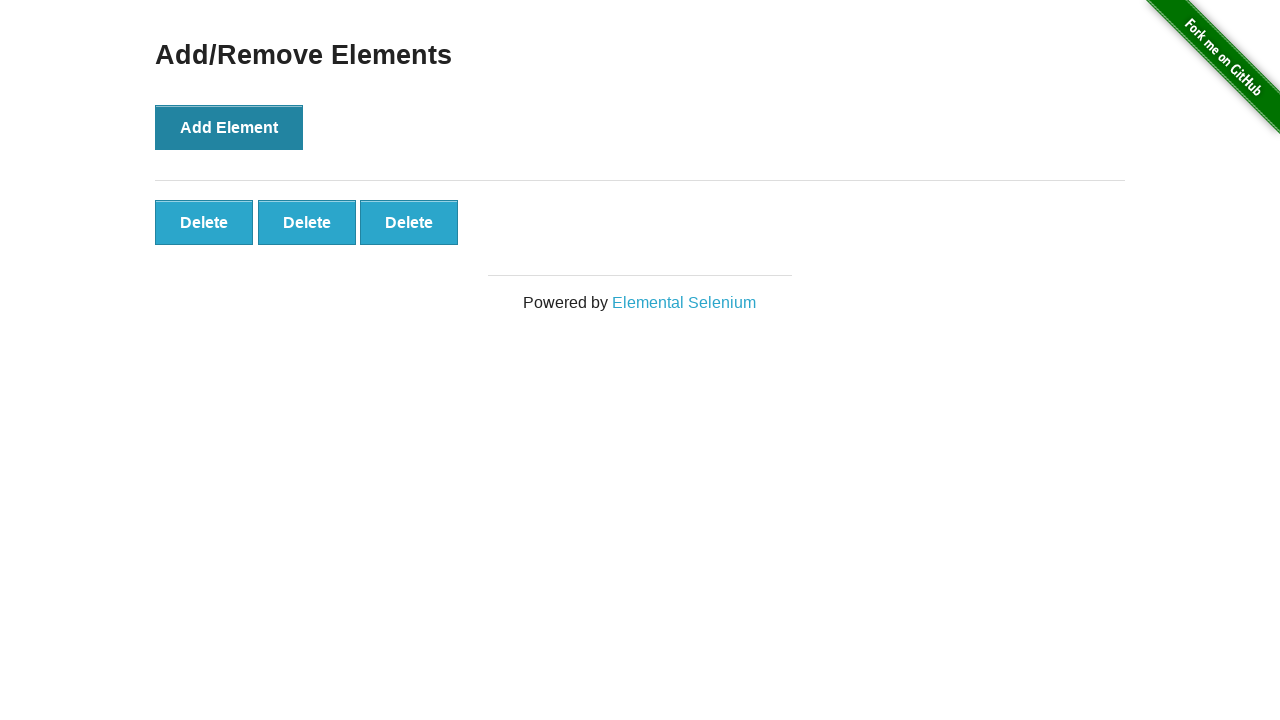

Clicked Add Element button (click 4 of 5) at (229, 127) on button[onclick='addElement()']
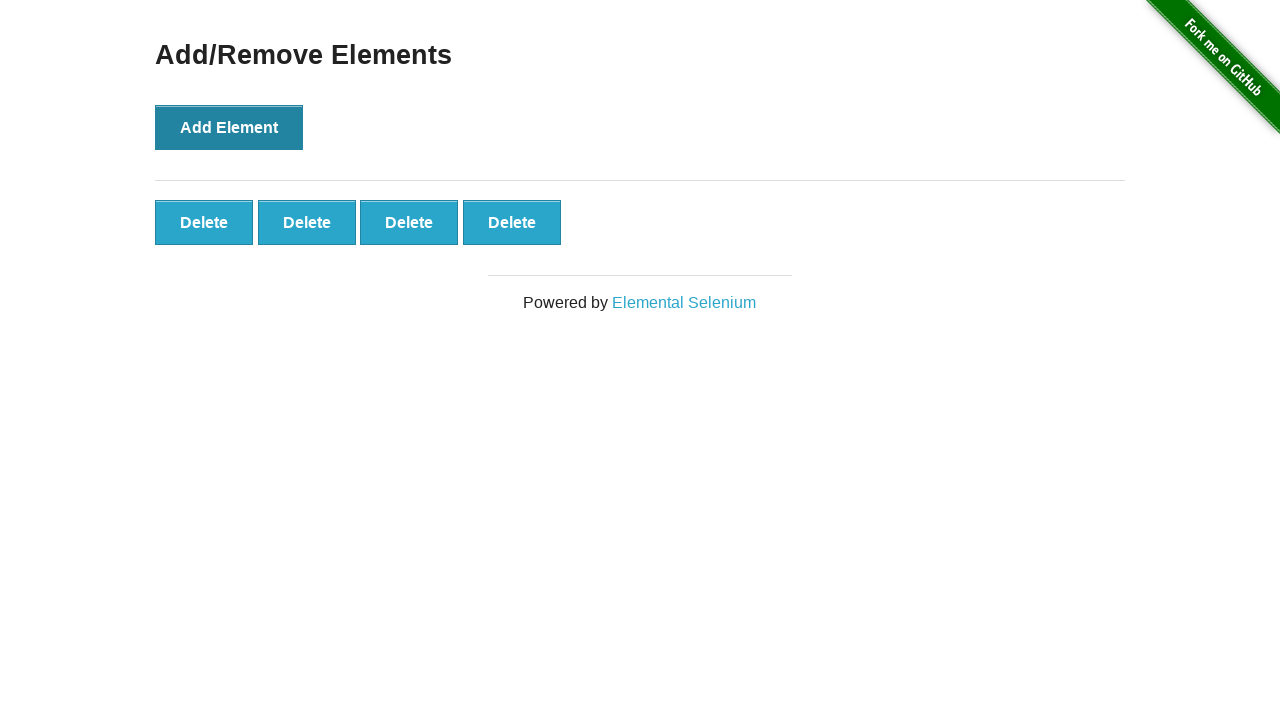

Clicked Add Element button (click 5 of 5) at (229, 127) on button[onclick='addElement()']
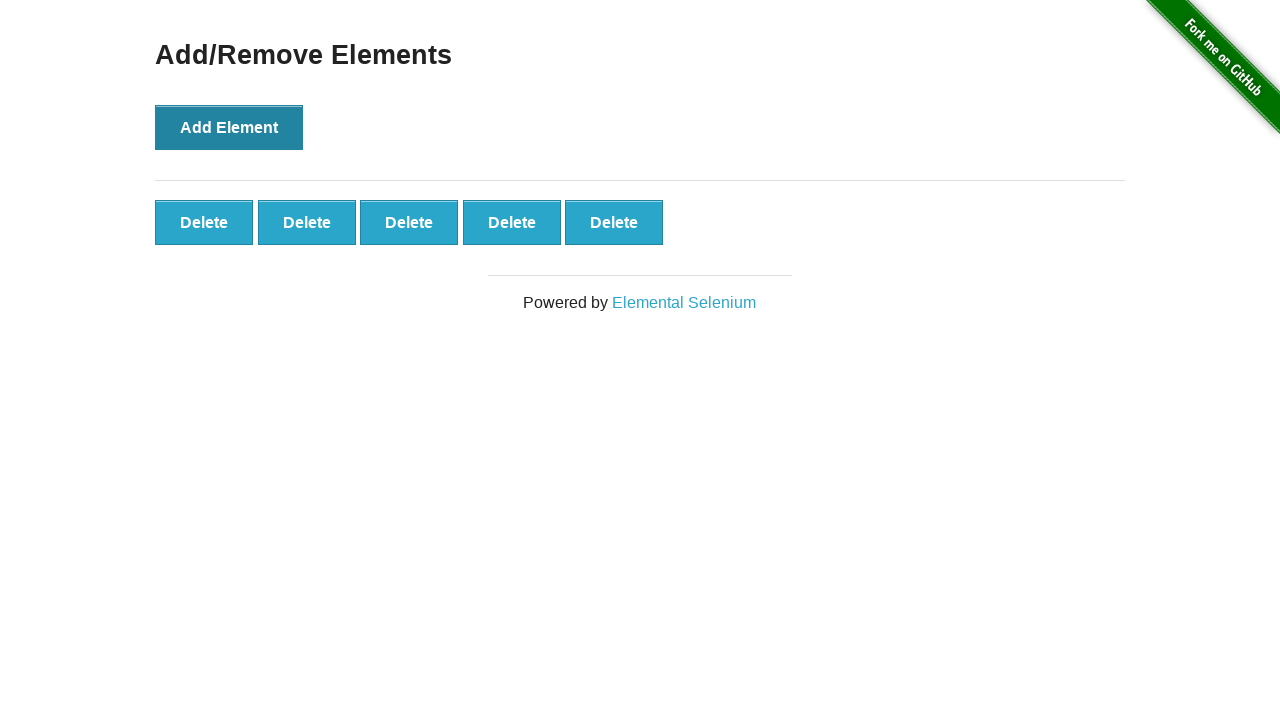

Waited for 5th Delete button to appear
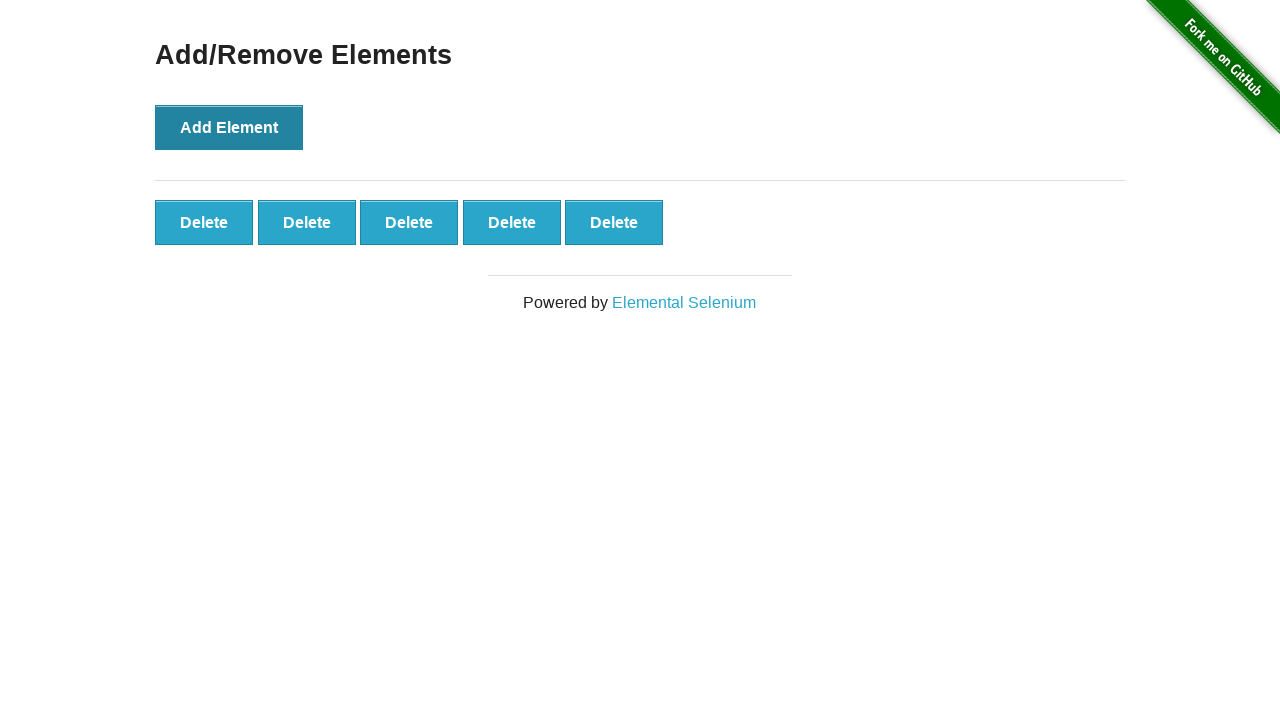

Verified that 5 Delete buttons are present on the page
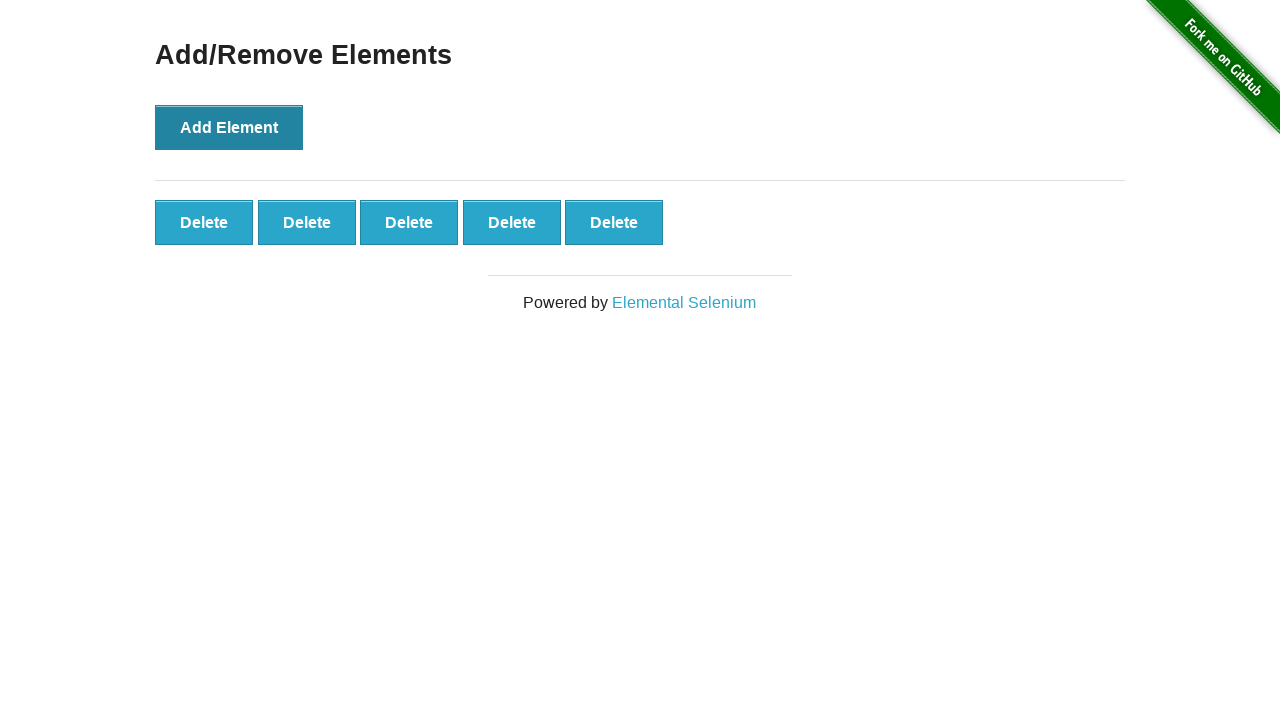

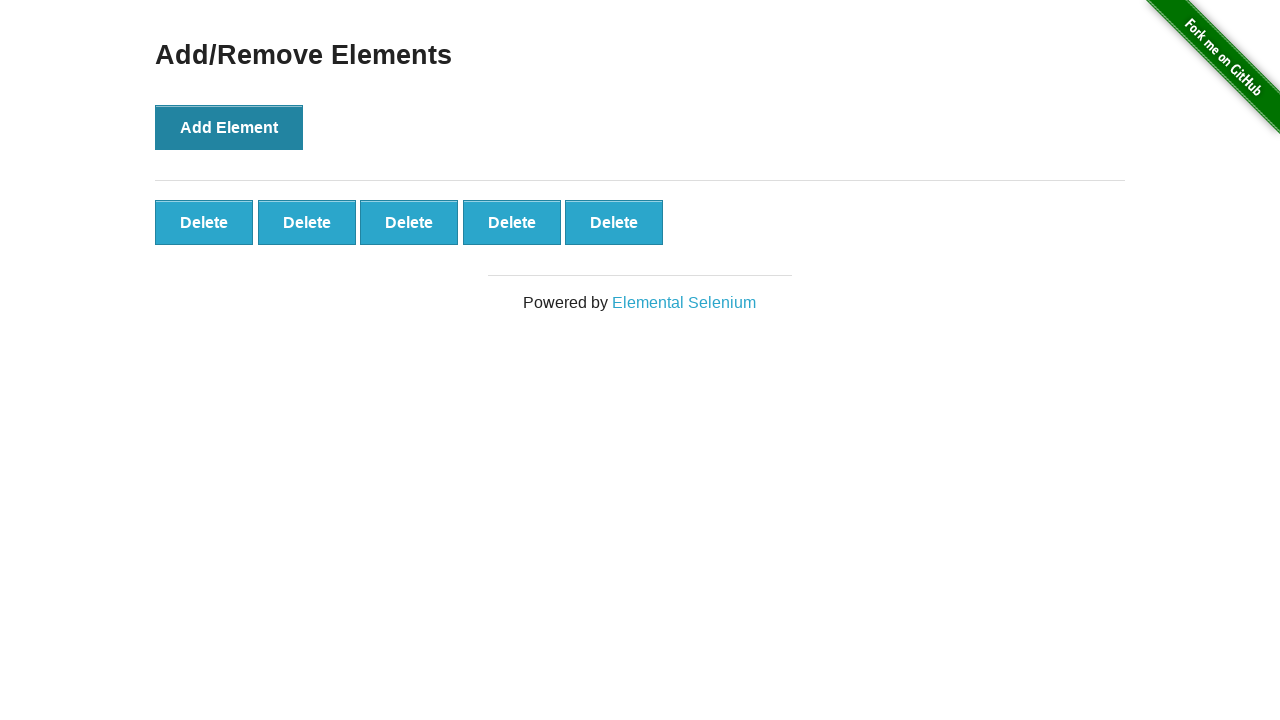